Tests implicit wait functionality by waiting for element containing 'dev magic' text to appear and verifying its content

Starting URL: https://kristinek.github.io/site/examples/sync

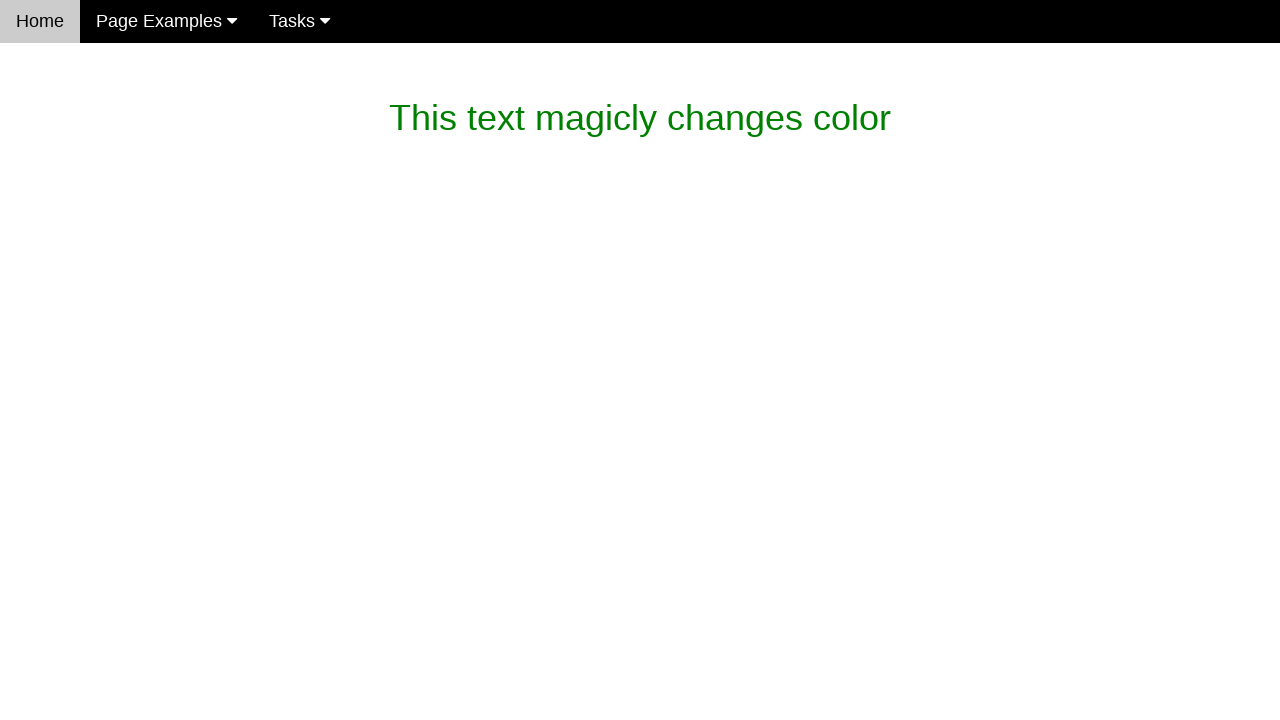

Waited for element containing 'dev magic' text to appear (timeout: 15000ms)
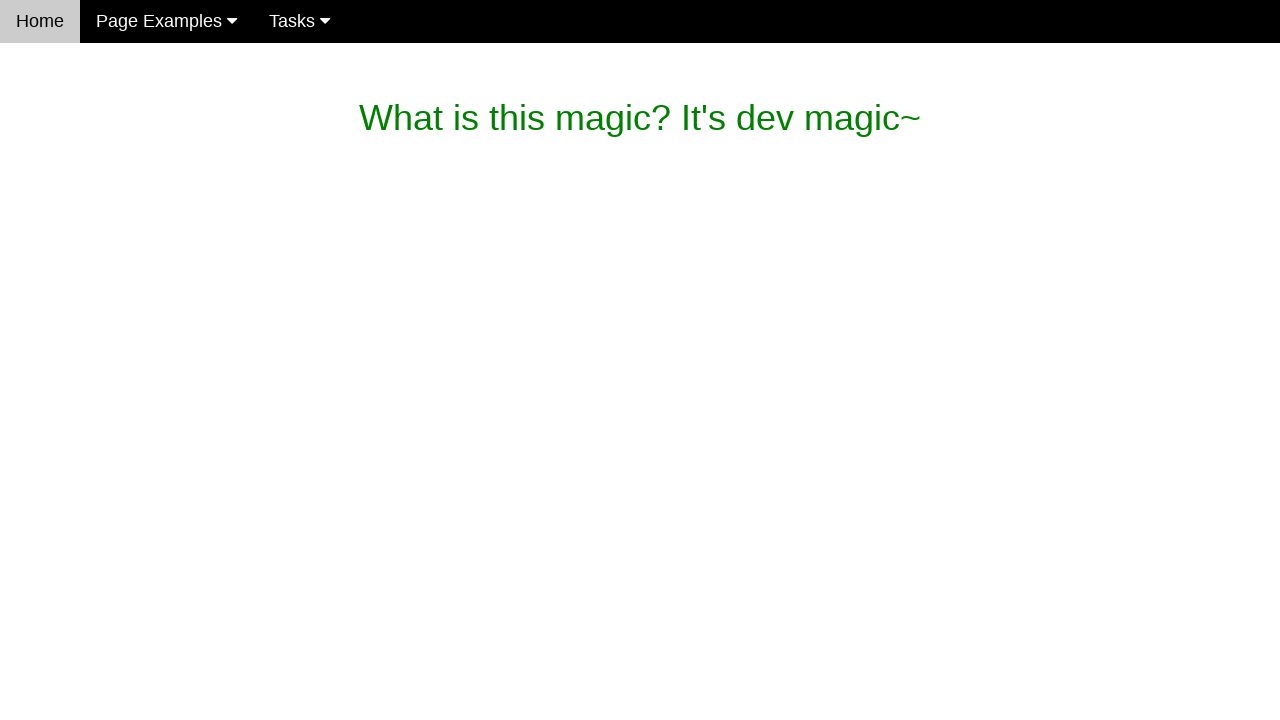

Verified that 'dev magic' element contains expected text: 'What is this magic? It's dev magic~'
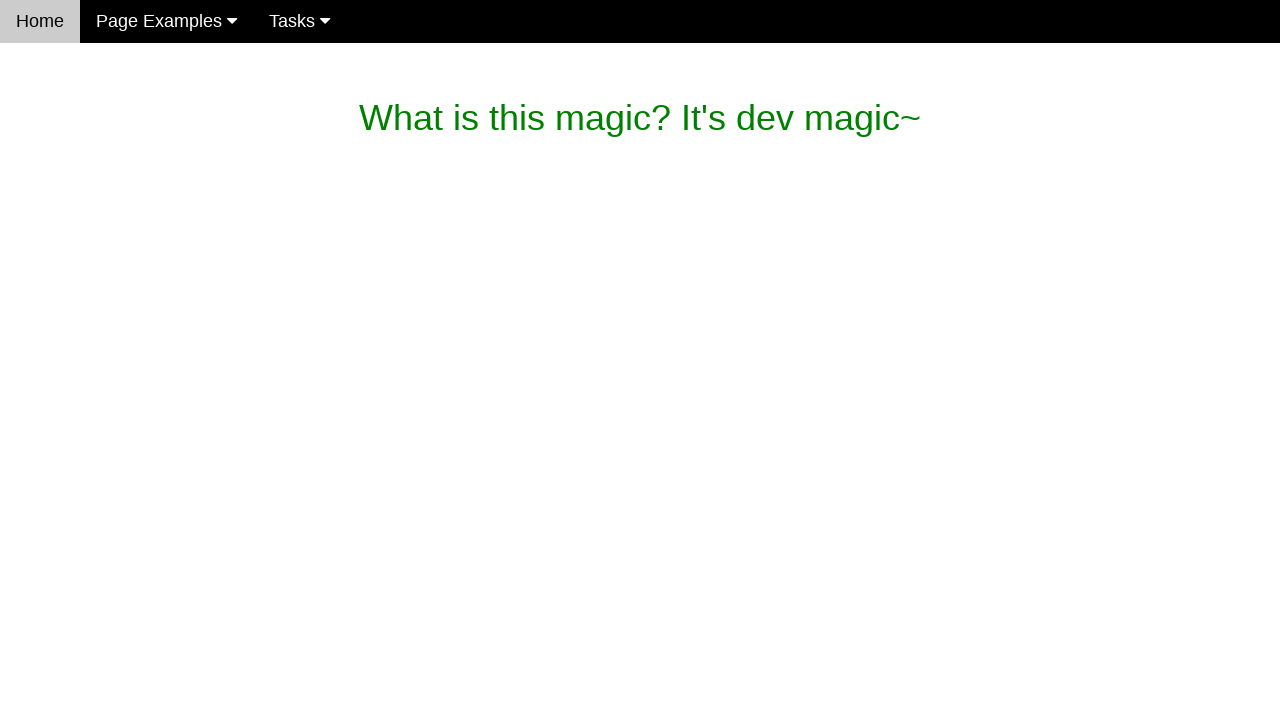

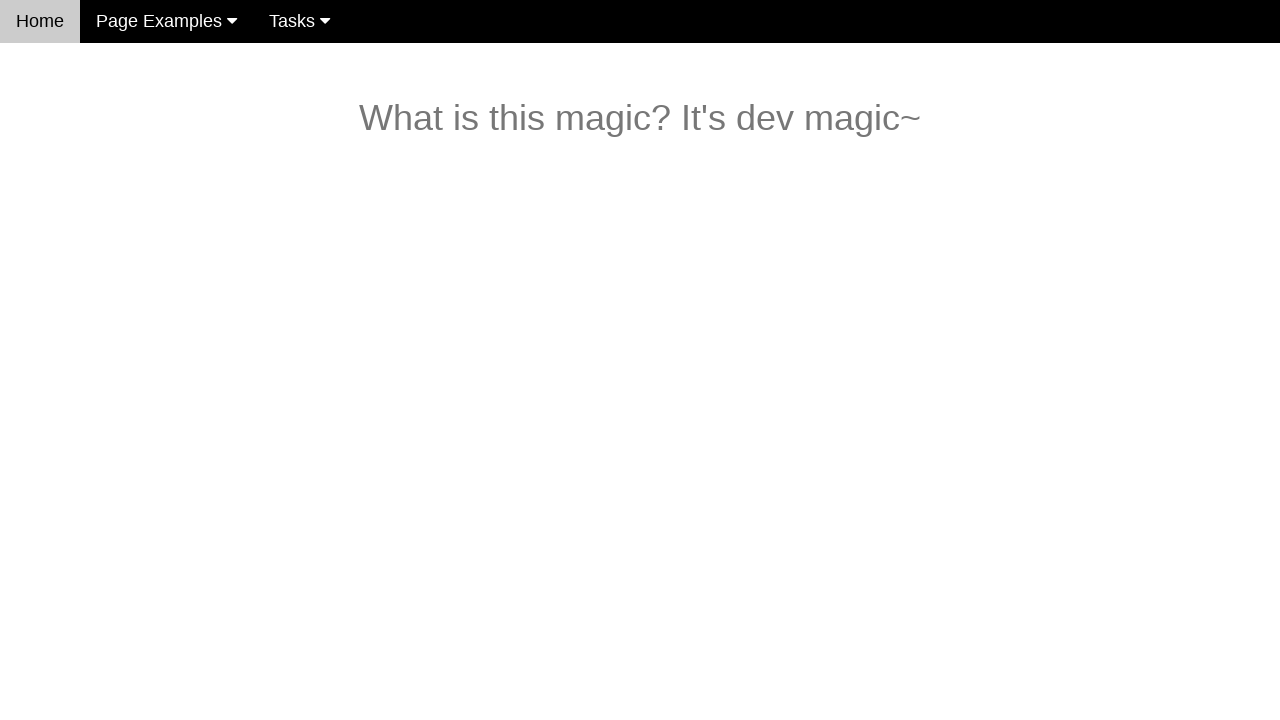